Tests double-click functionality on a button and verifies the resulting message

Starting URL: https://demoqa.com/buttons

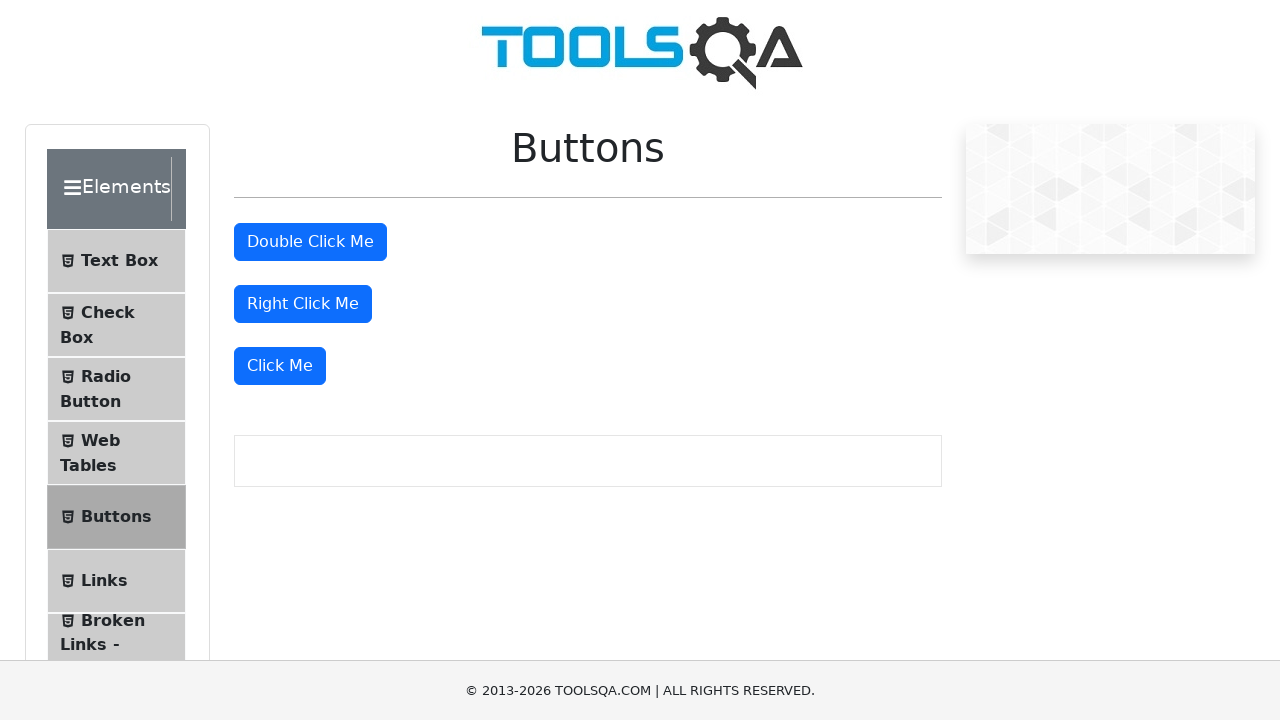

Double-clicked the double-click button at (310, 242) on #doubleClickBtn
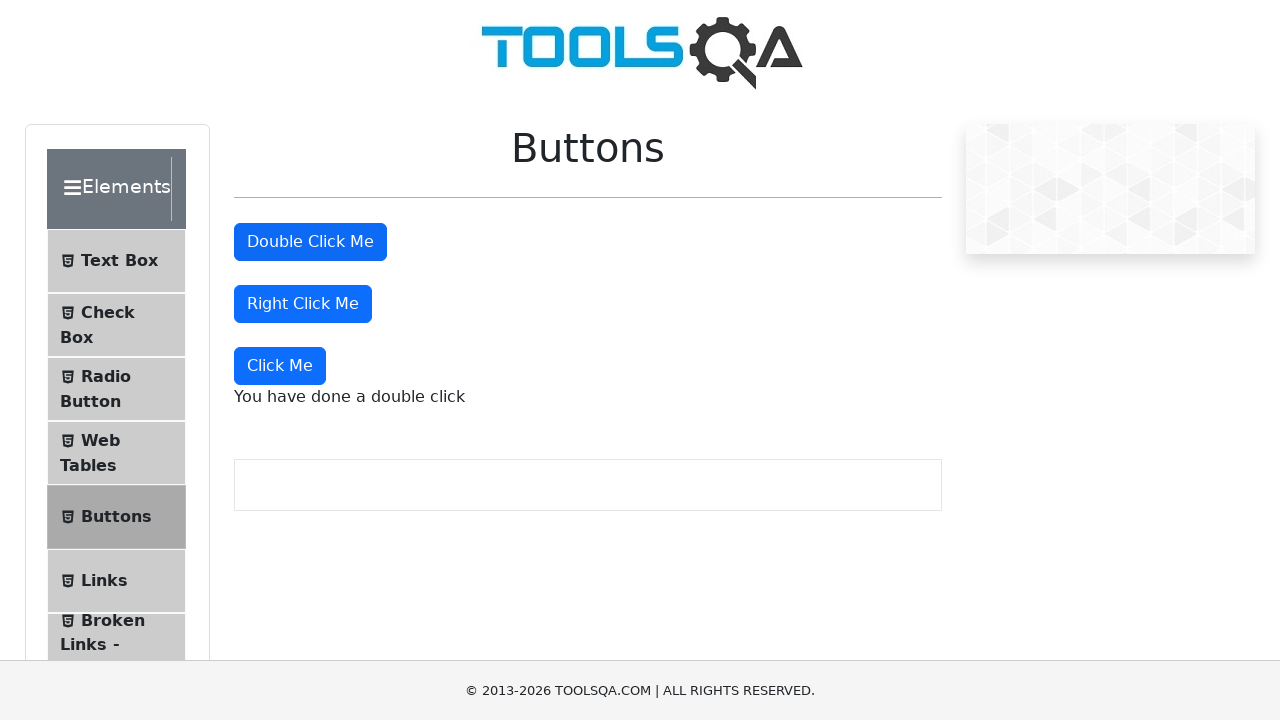

Double-click success message appeared
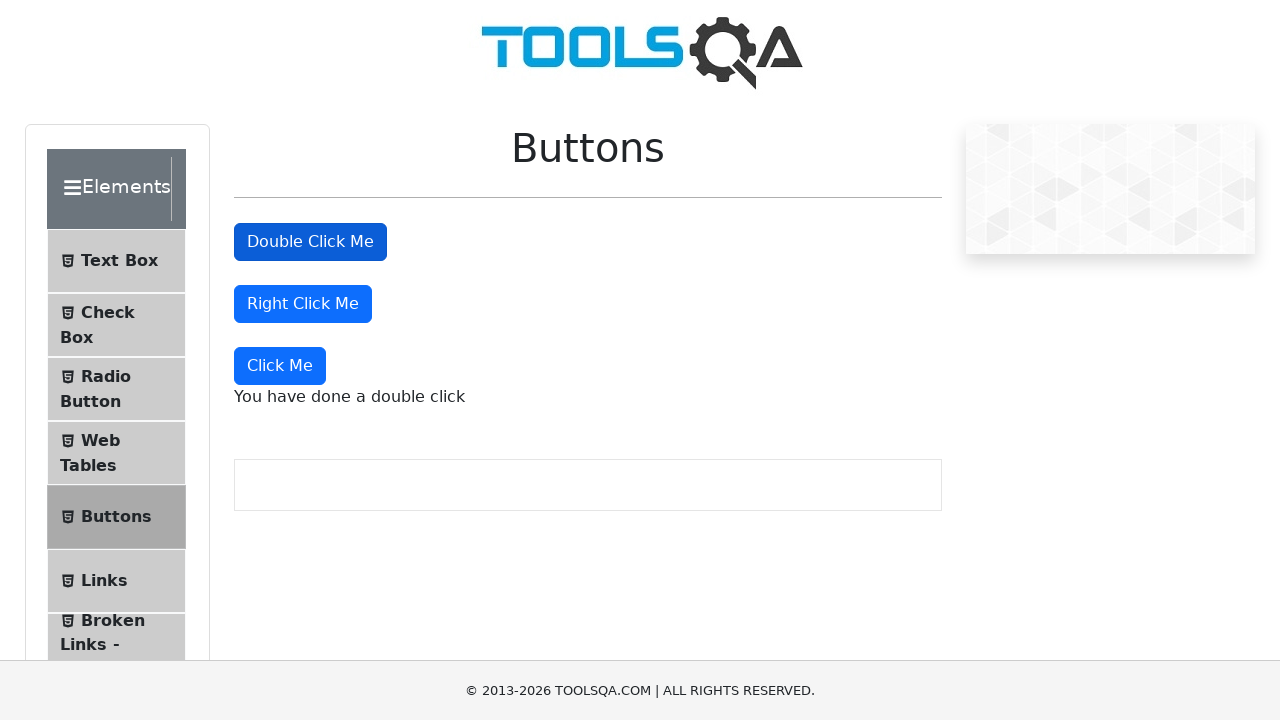

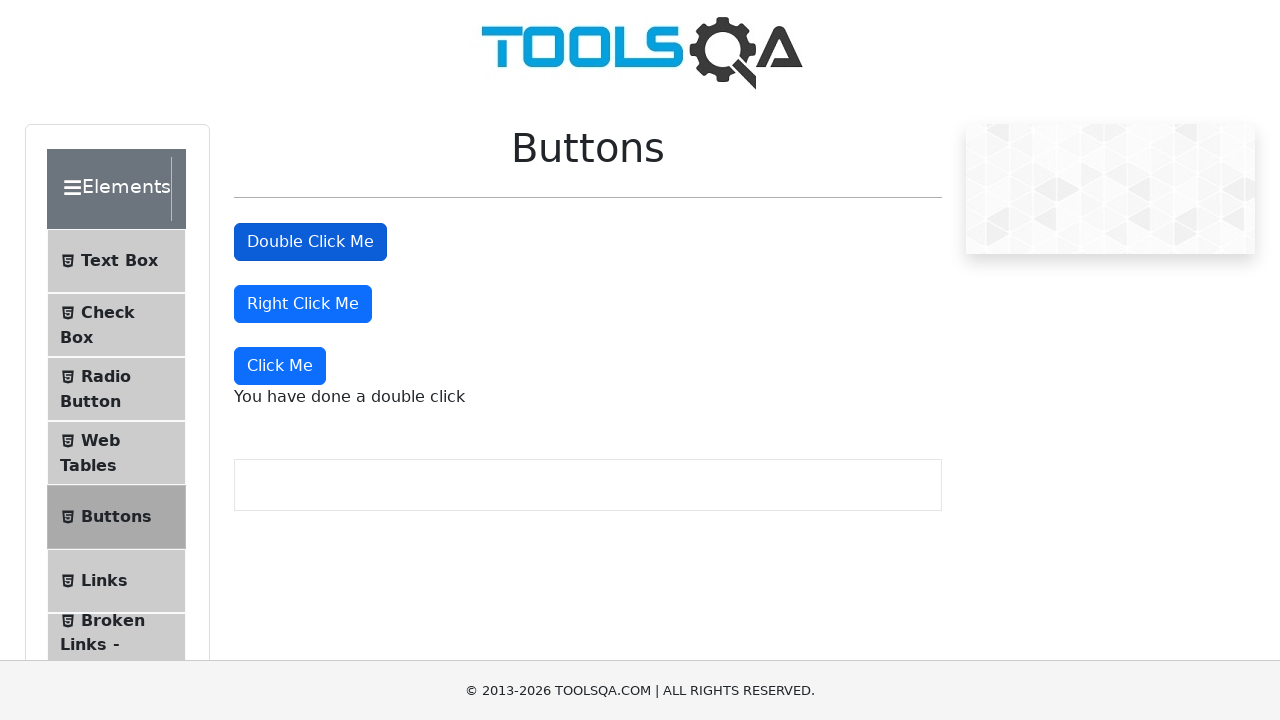